Tests that other controls are hidden when editing a todo item

Starting URL: https://demo.playwright.dev/todomvc

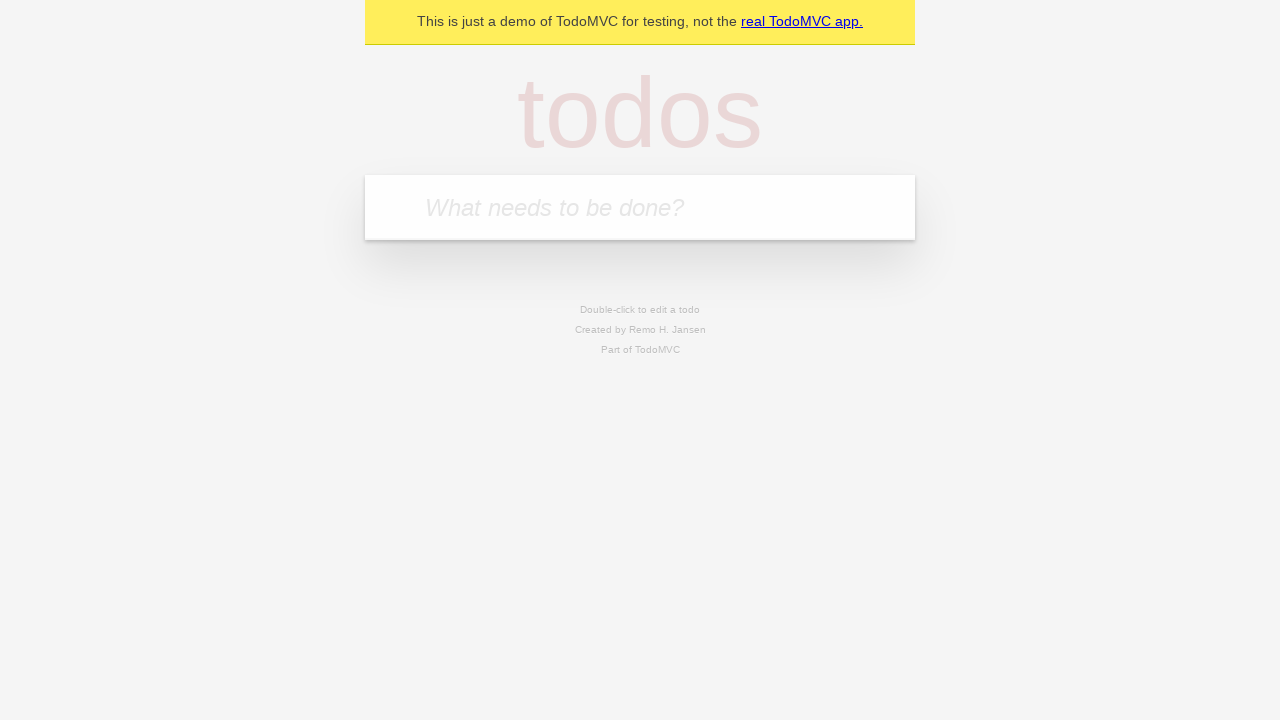

Filled new todo input with 'buy some cheese' on internal:attr=[placeholder="What needs to be done?"i]
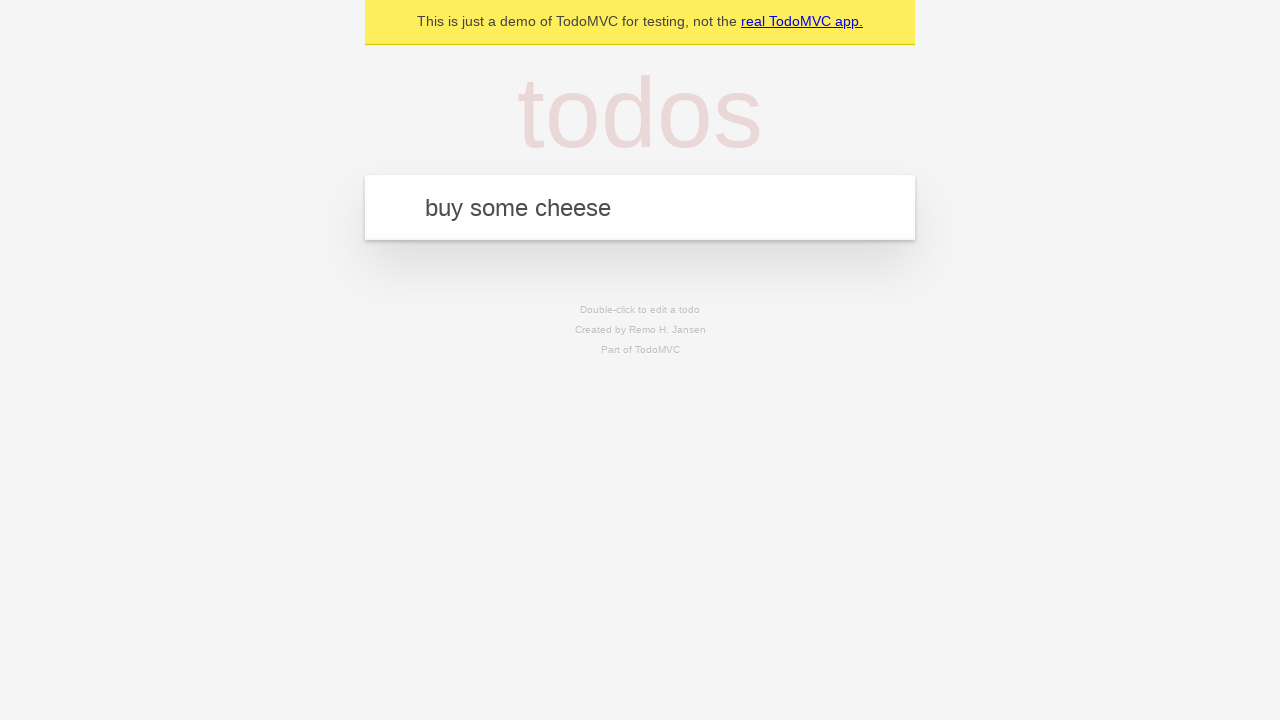

Pressed Enter to create todo 'buy some cheese' on internal:attr=[placeholder="What needs to be done?"i]
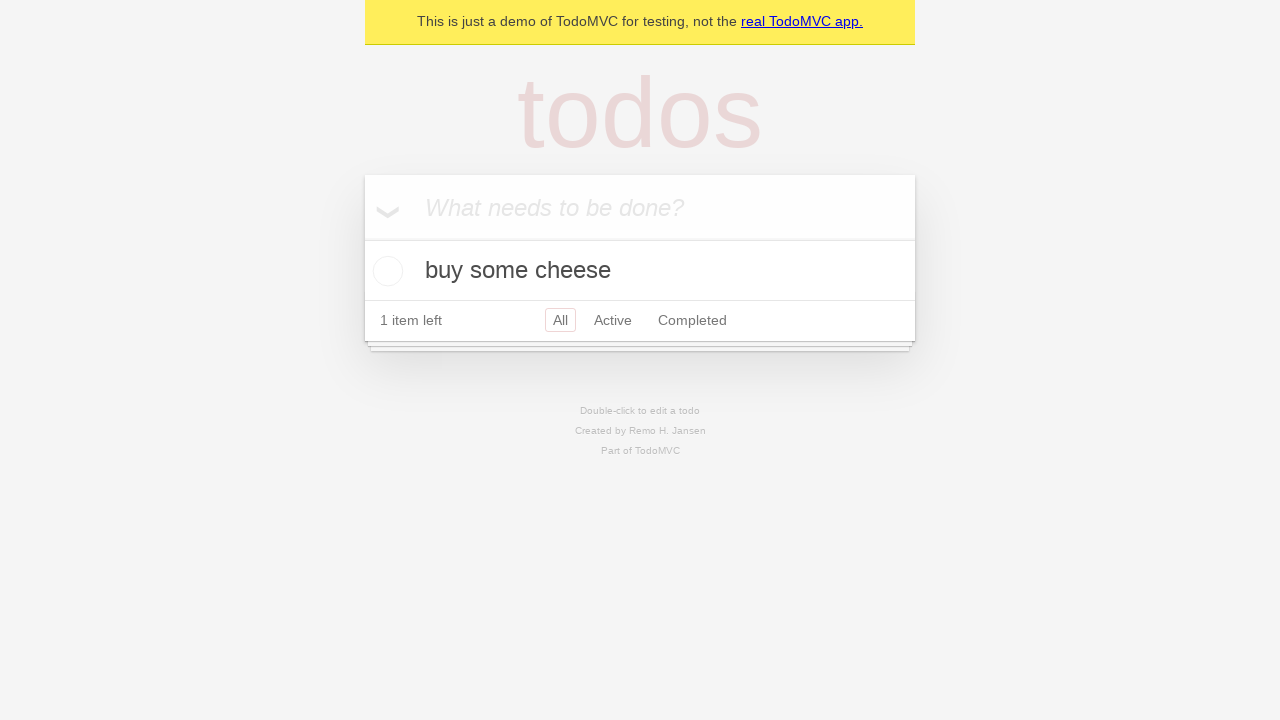

Filled new todo input with 'feed the cat' on internal:attr=[placeholder="What needs to be done?"i]
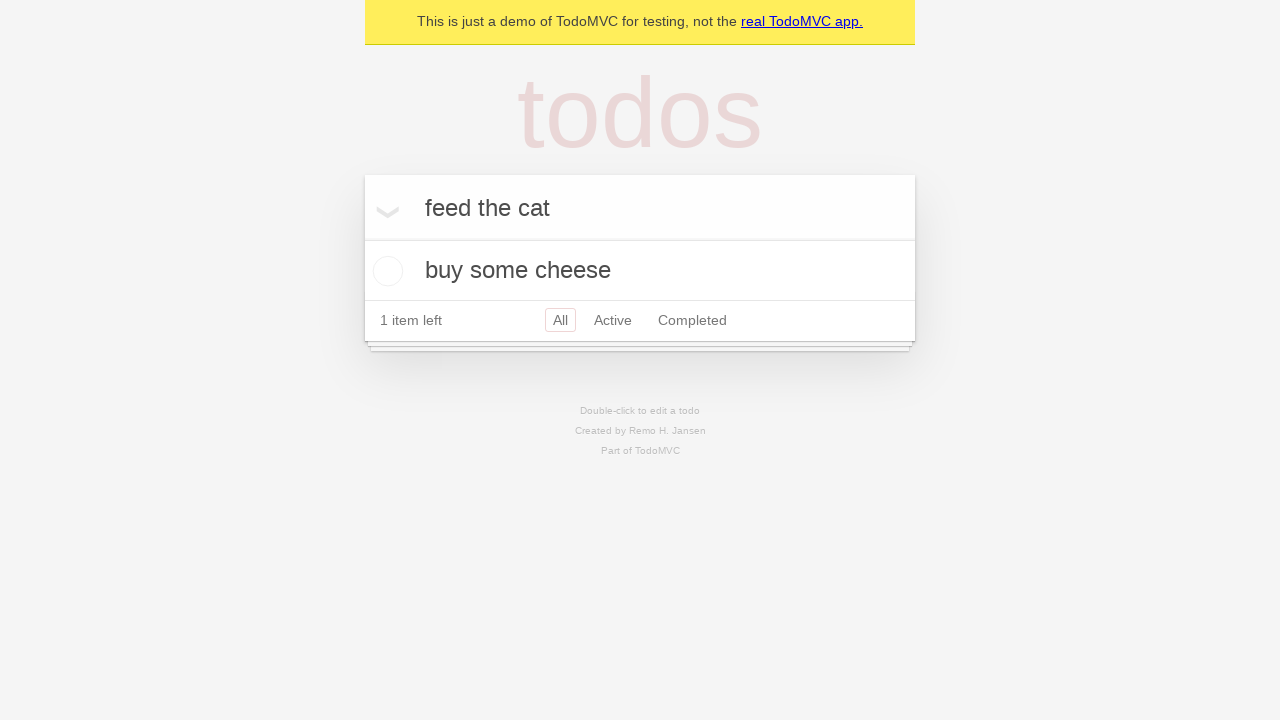

Pressed Enter to create todo 'feed the cat' on internal:attr=[placeholder="What needs to be done?"i]
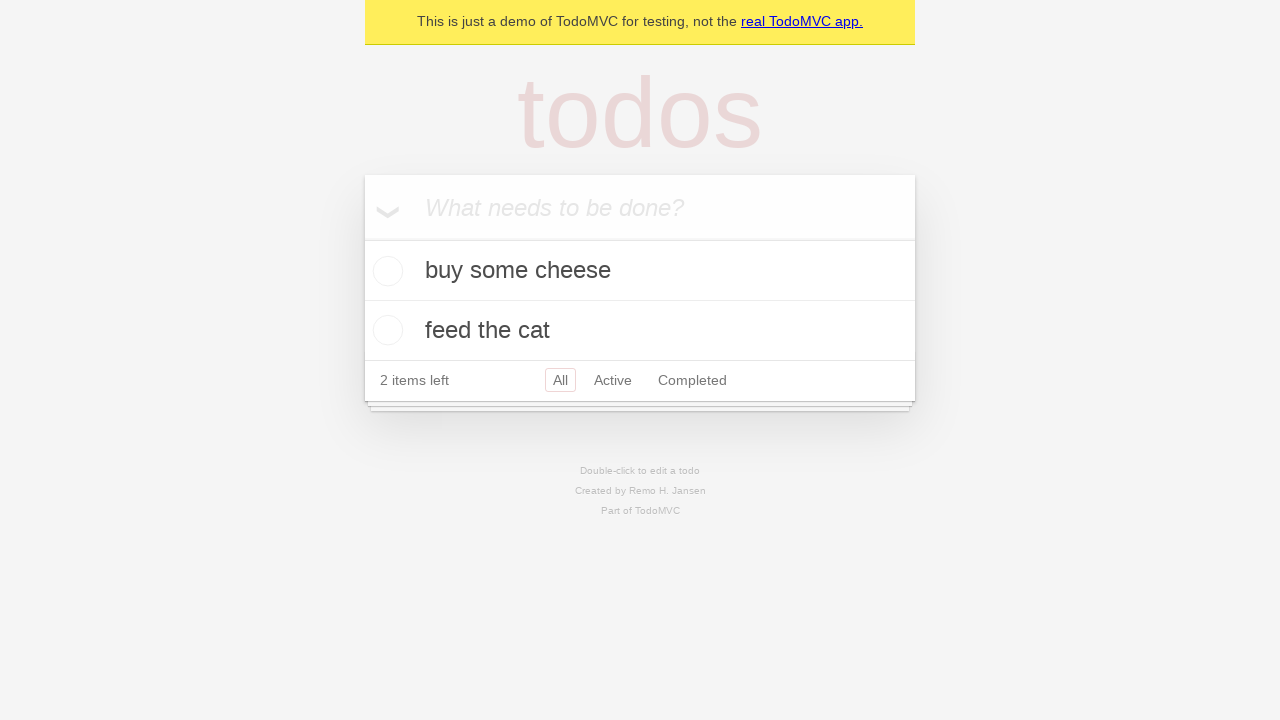

Filled new todo input with 'book a doctors appointment' on internal:attr=[placeholder="What needs to be done?"i]
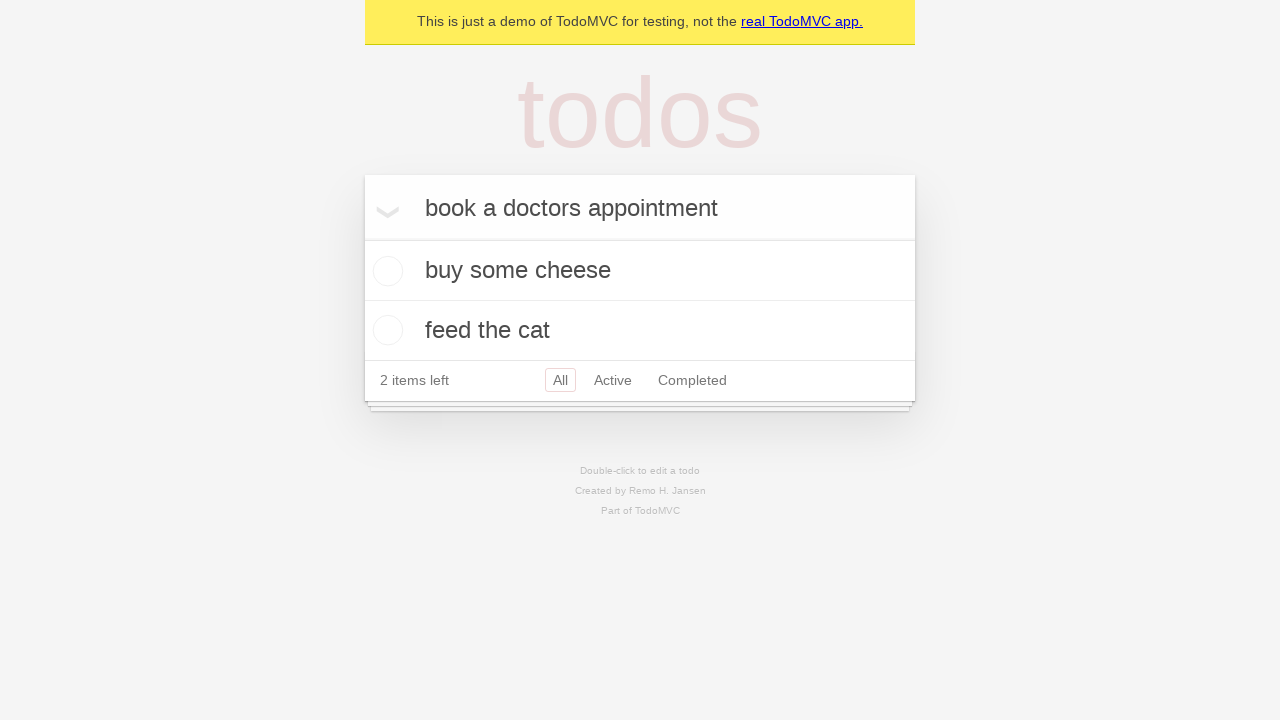

Pressed Enter to create todo 'book a doctors appointment' on internal:attr=[placeholder="What needs to be done?"i]
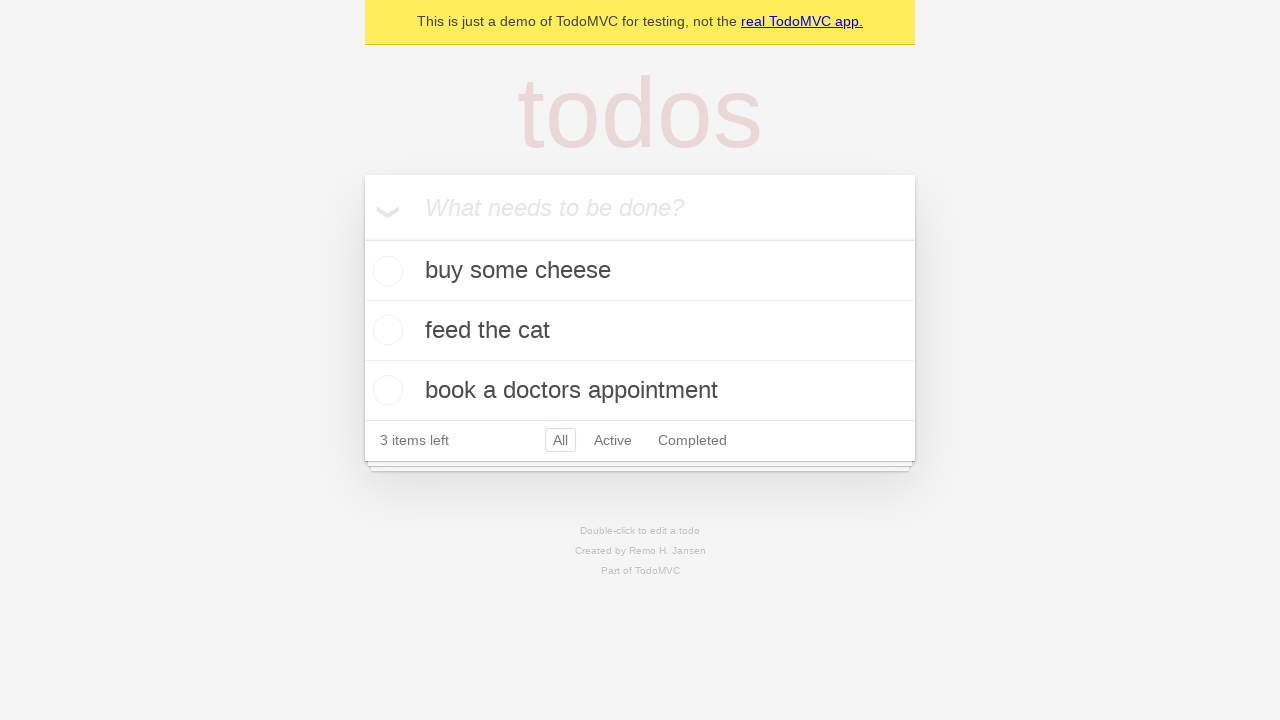

Double-clicked second todo item to enter edit mode at (640, 331) on internal:testid=[data-testid="todo-item"s] >> nth=1
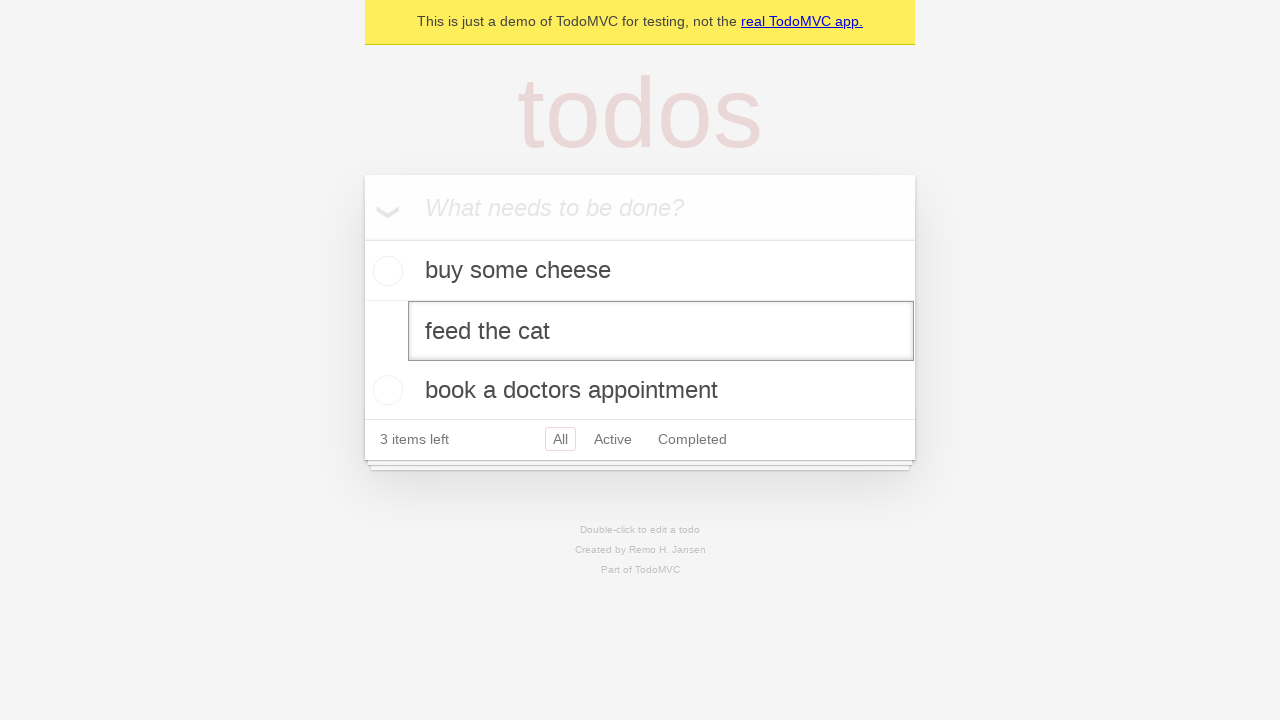

Edit input field appeared for second todo item
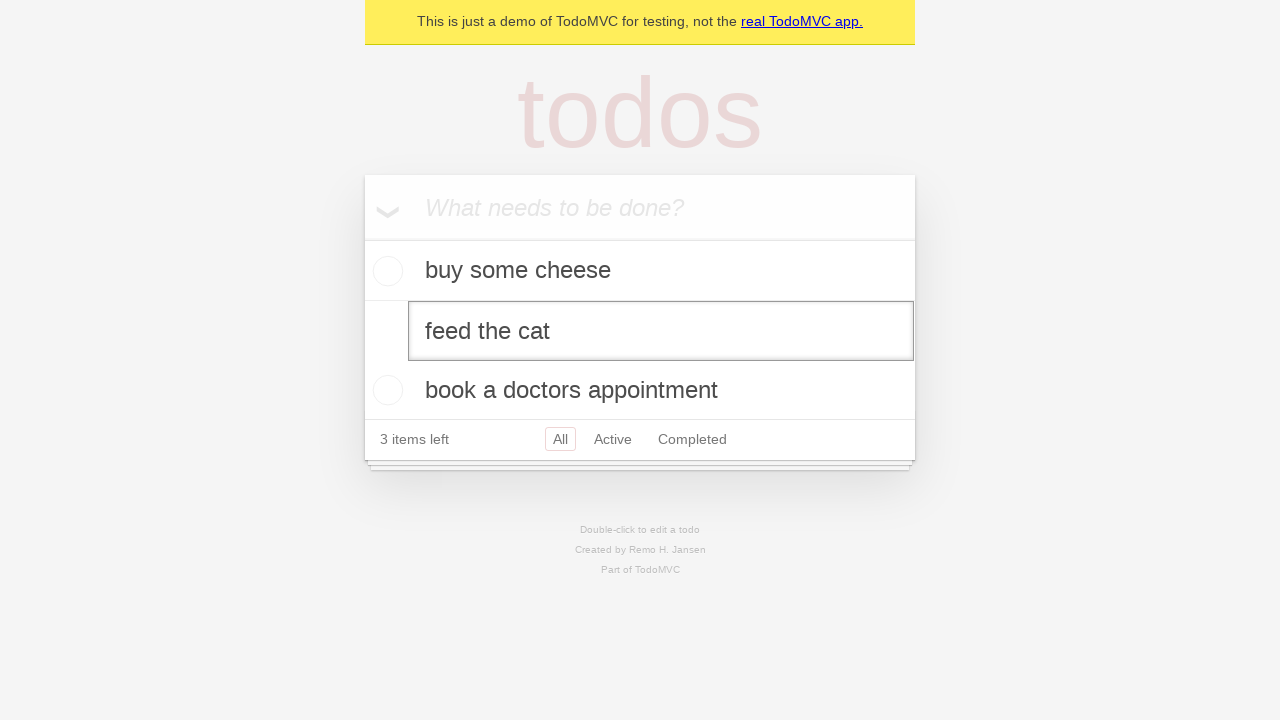

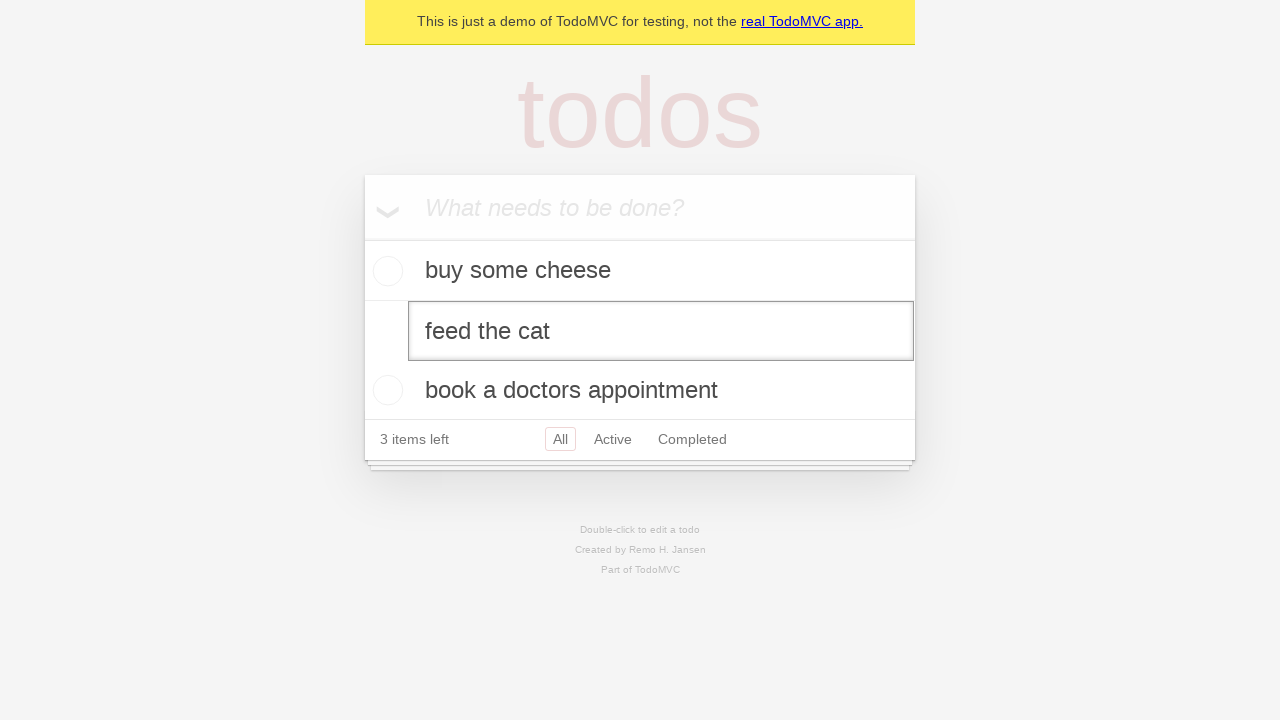